Tests the progress bar functionality by clicking the start button and waiting for the progress bar to reach 100%

Starting URL: https://demoqa.com/progress-bar

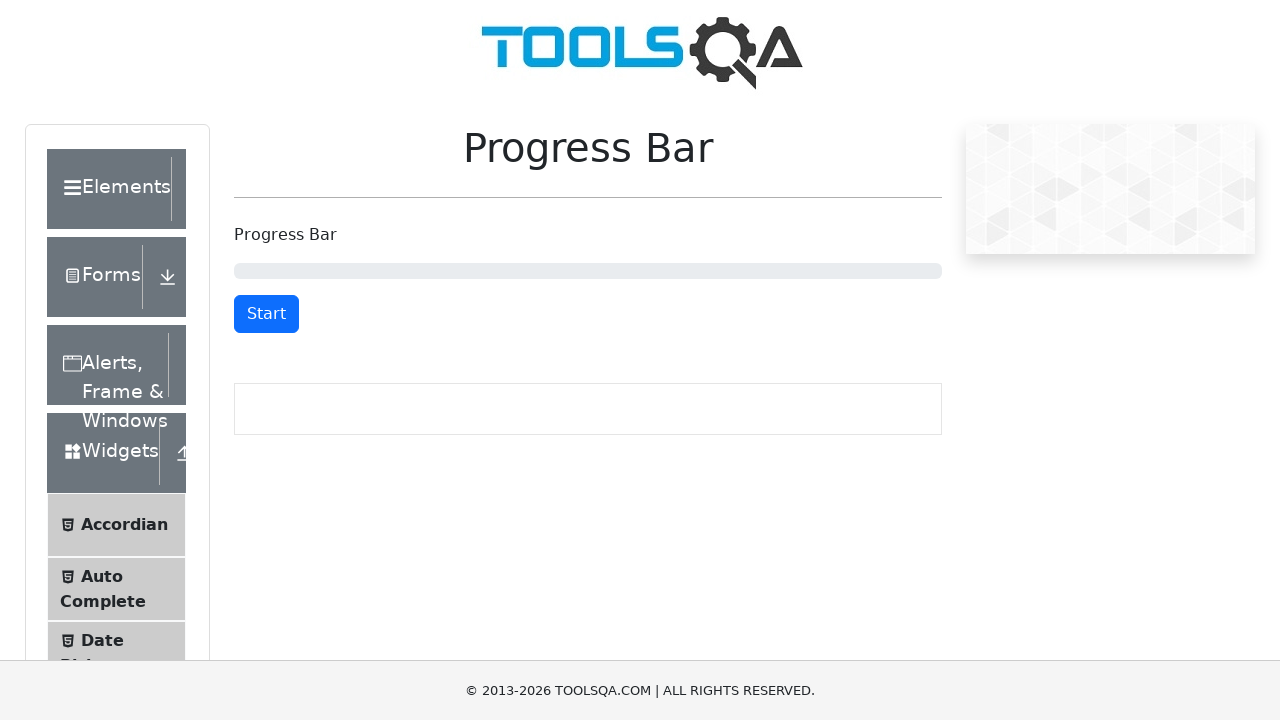

Clicked the start button to begin progress bar at (266, 314) on #startStopButton
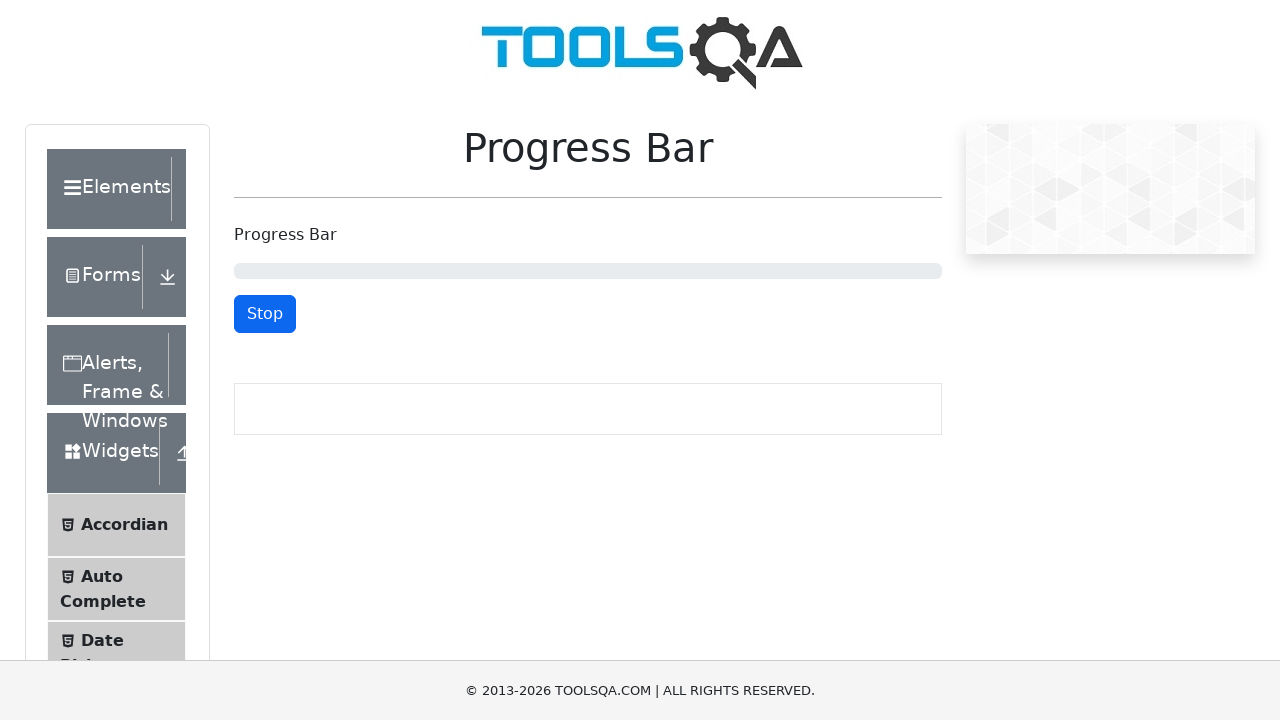

Progress bar reached 100%
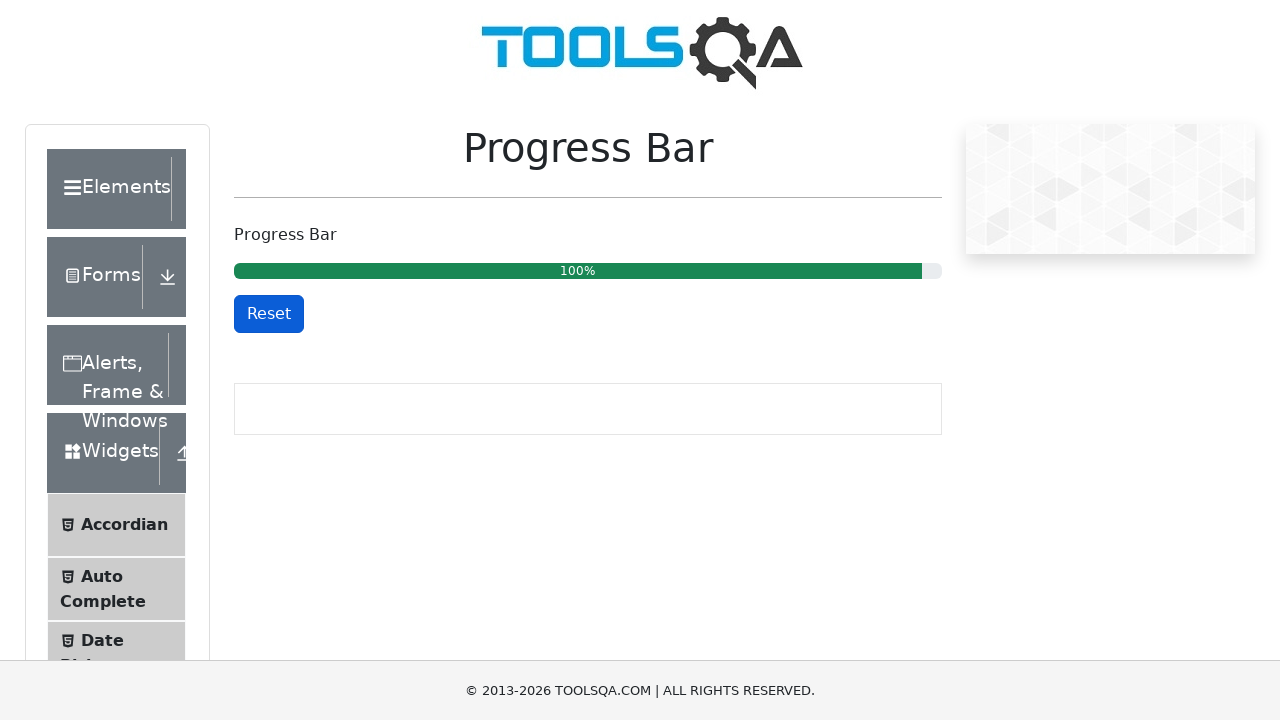

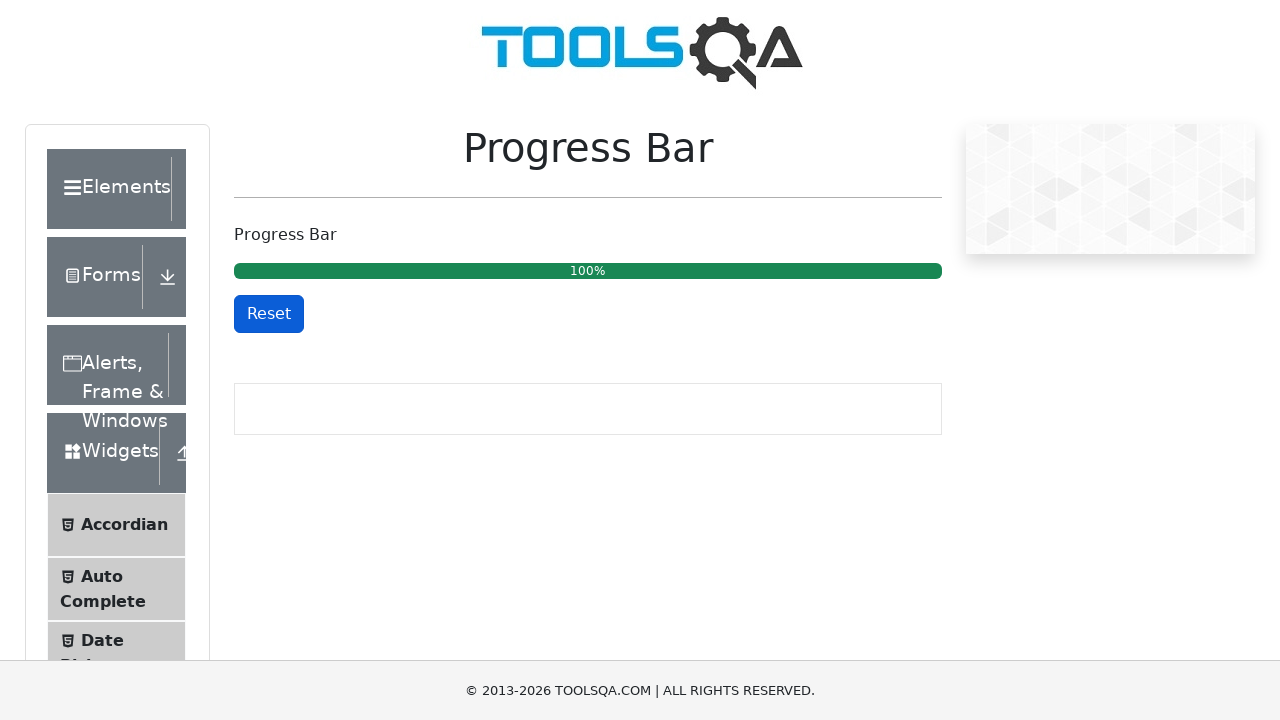